Tests that the attention message in Re-Size Accordion tab can be displayed and then closed by clicking the close button.

Starting URL: http://www.globalsqa.com/demo-site/

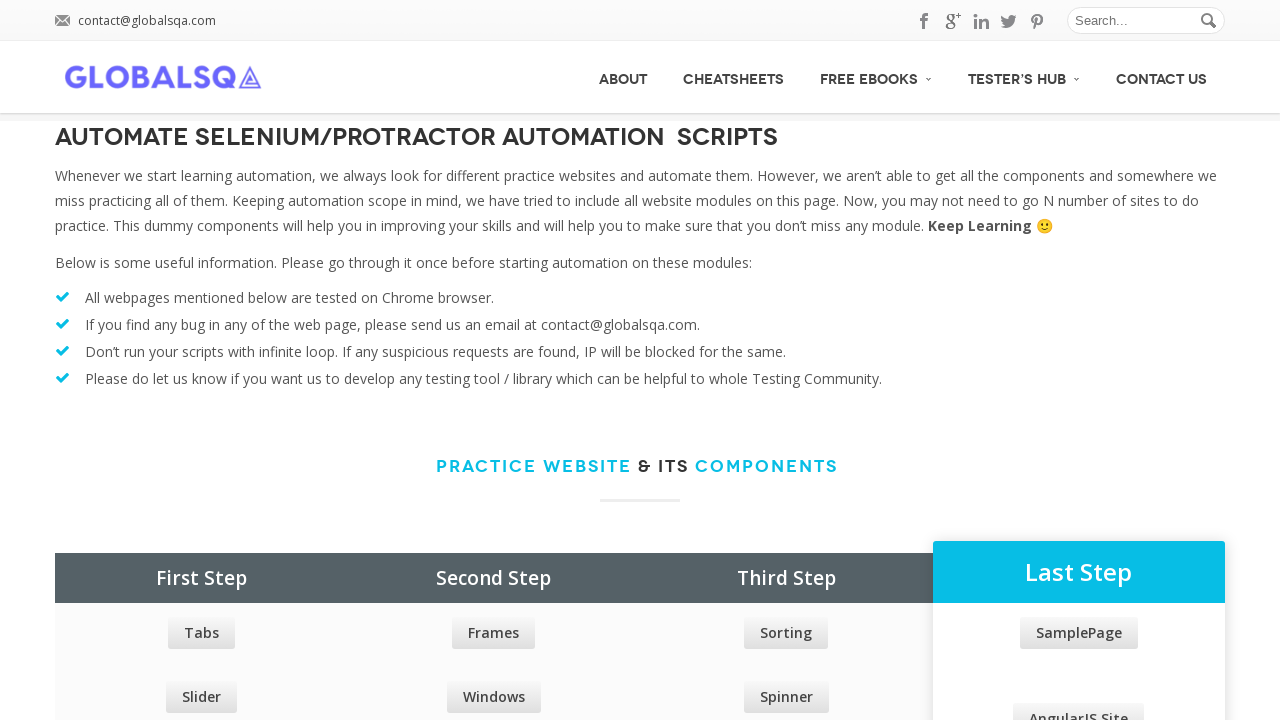

Clicked on Tabs link at (201, 633) on xpath=//div[@class="row price_table_holder col_4"]//a[contains(text(), "Tabs")]
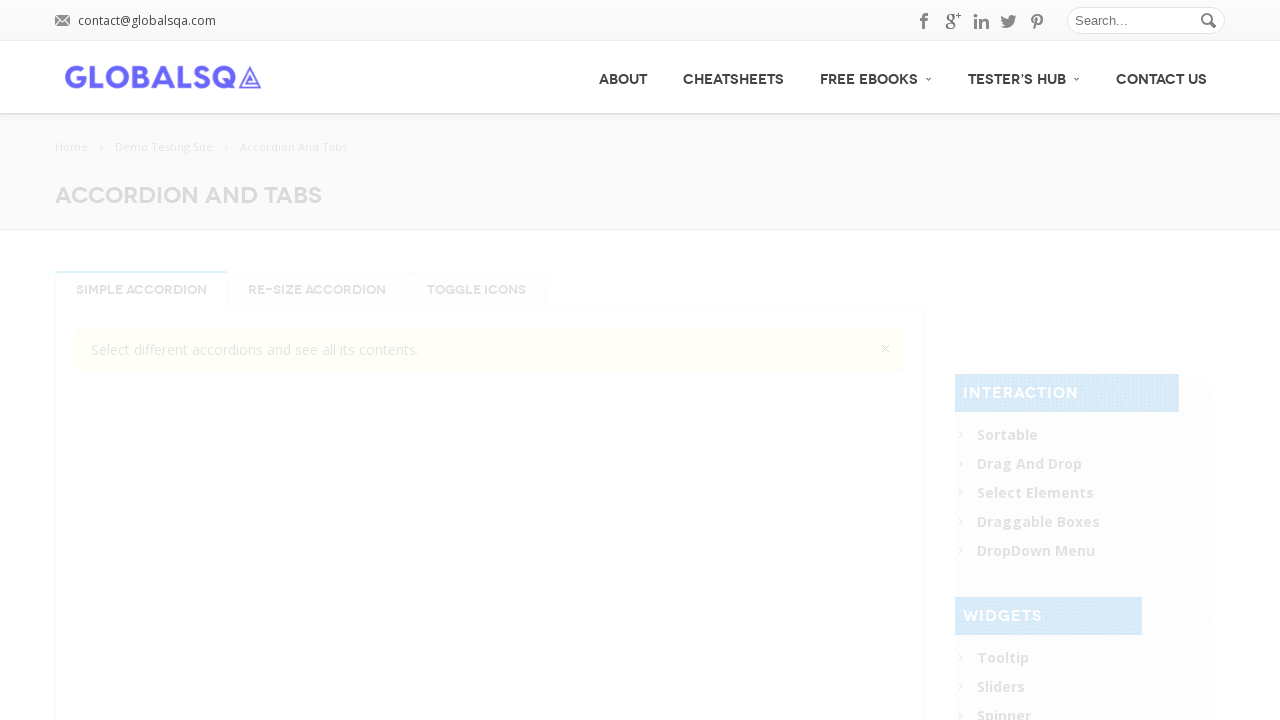

Re-Size Accordion tab became visible
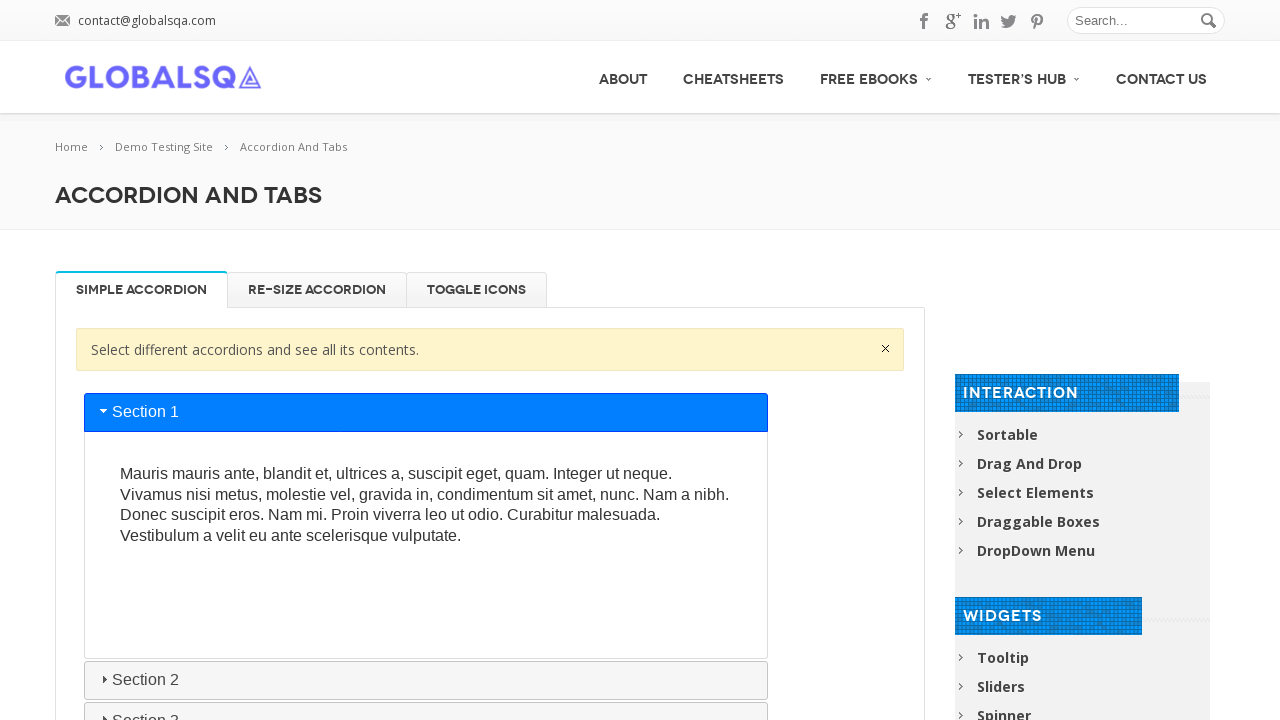

Clicked on Re-Size Accordion tab at (317, 290) on xpath=//div[@class="newtabs horizontal"]//li[contains(text(), "Re-Size Accordion
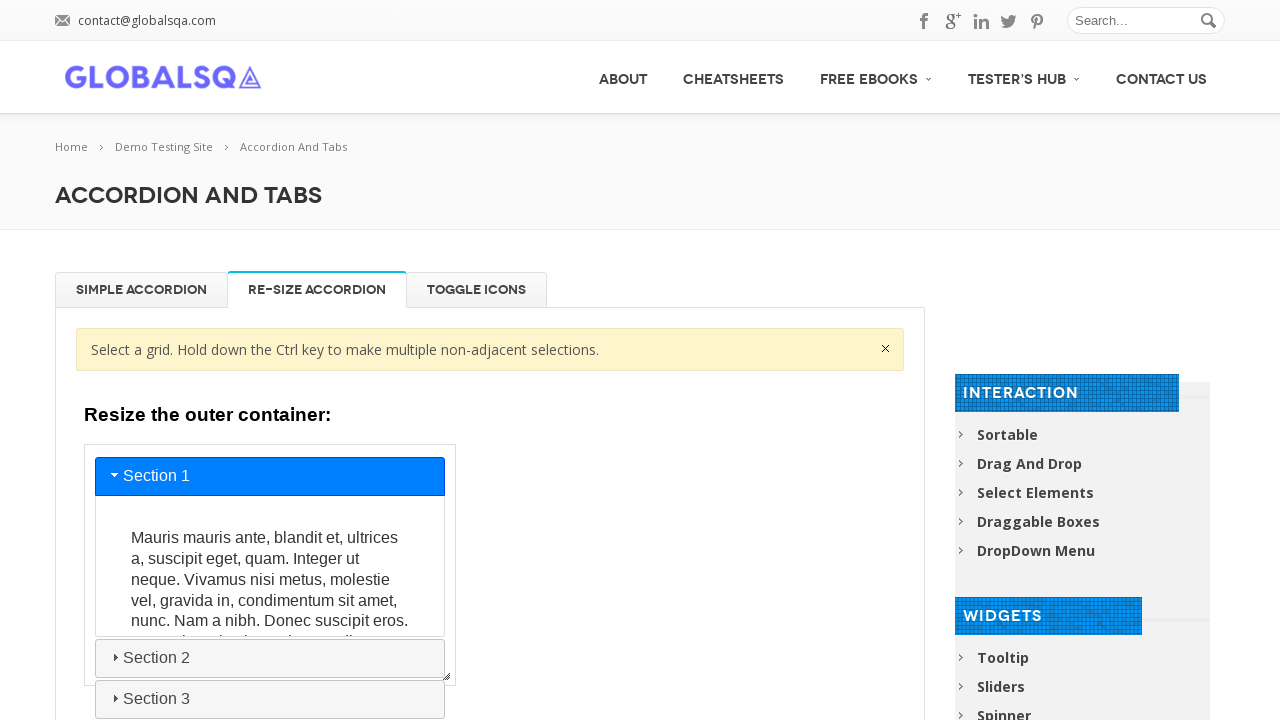

Clicked close button on the attention message at (886, 348) on xpath=//div[@class="single_tab_div resp-tab-content resp-tab-content-active"]//a
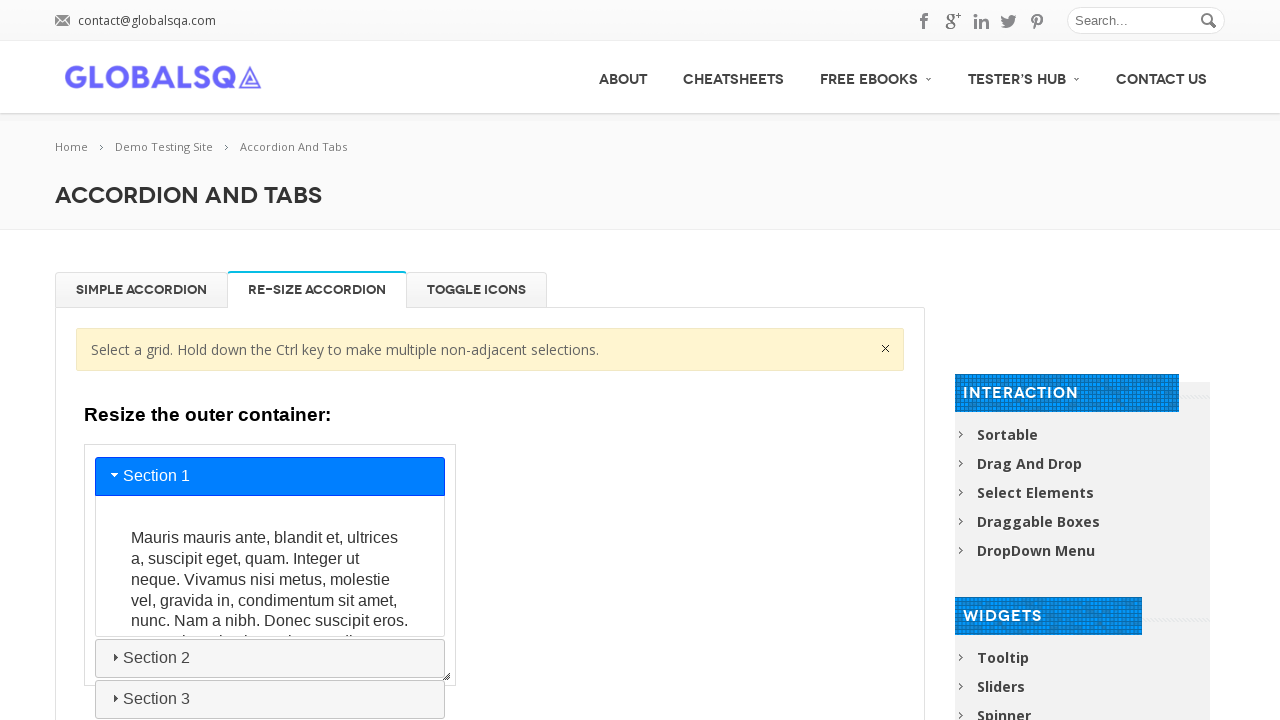

Verified content area is still displayed after closing message
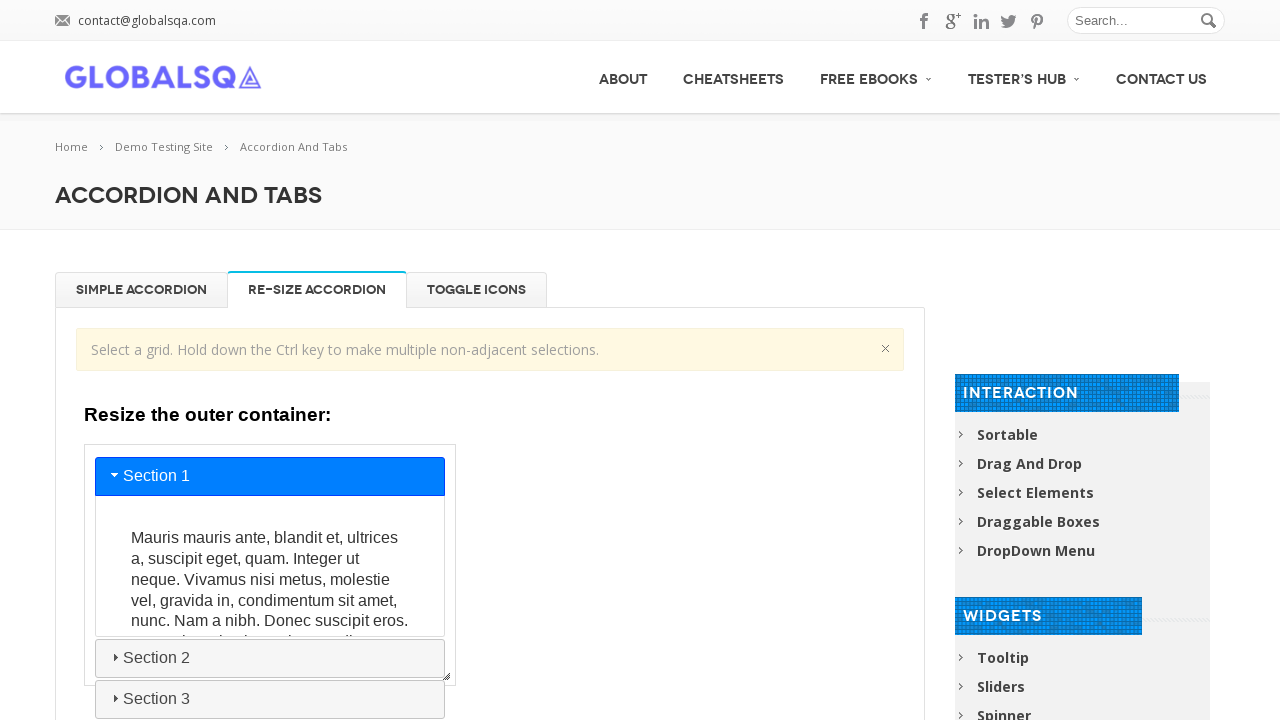

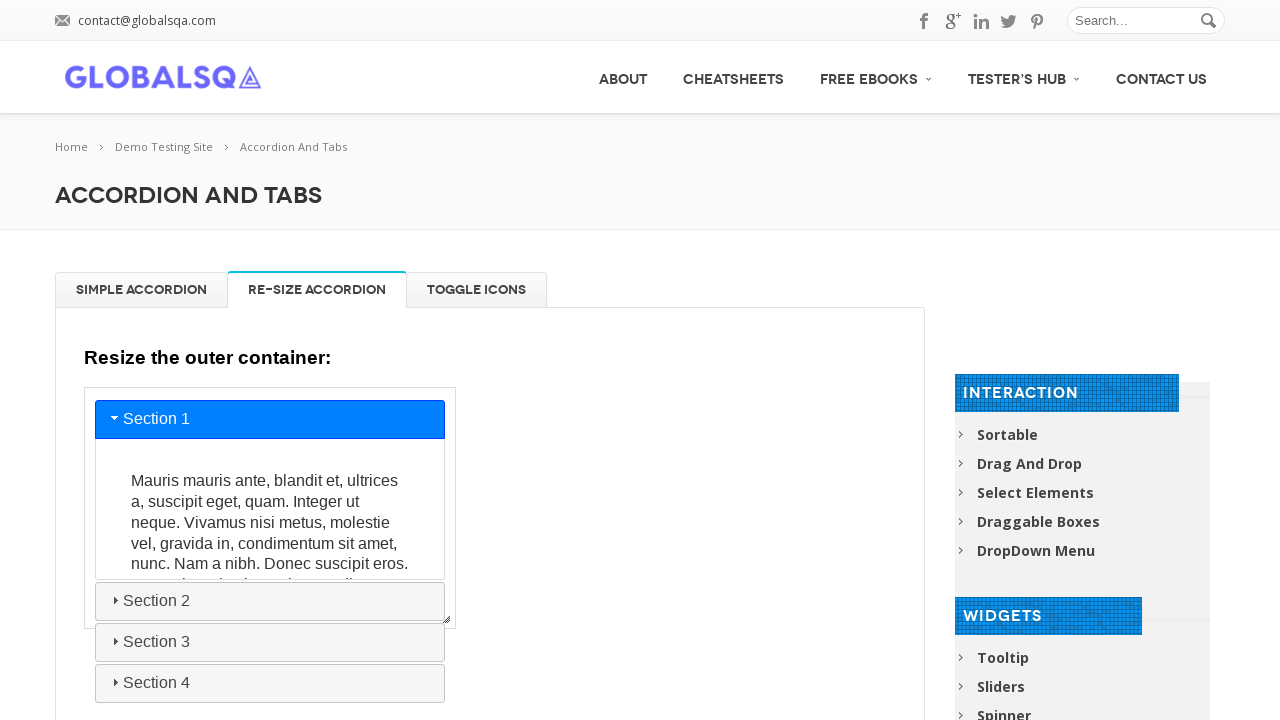